Tests radio button functionality by iterating through all radio buttons in group1 and clicking each one while checking their selection status

Starting URL: https://echoecho.com/htmlforms10.htm

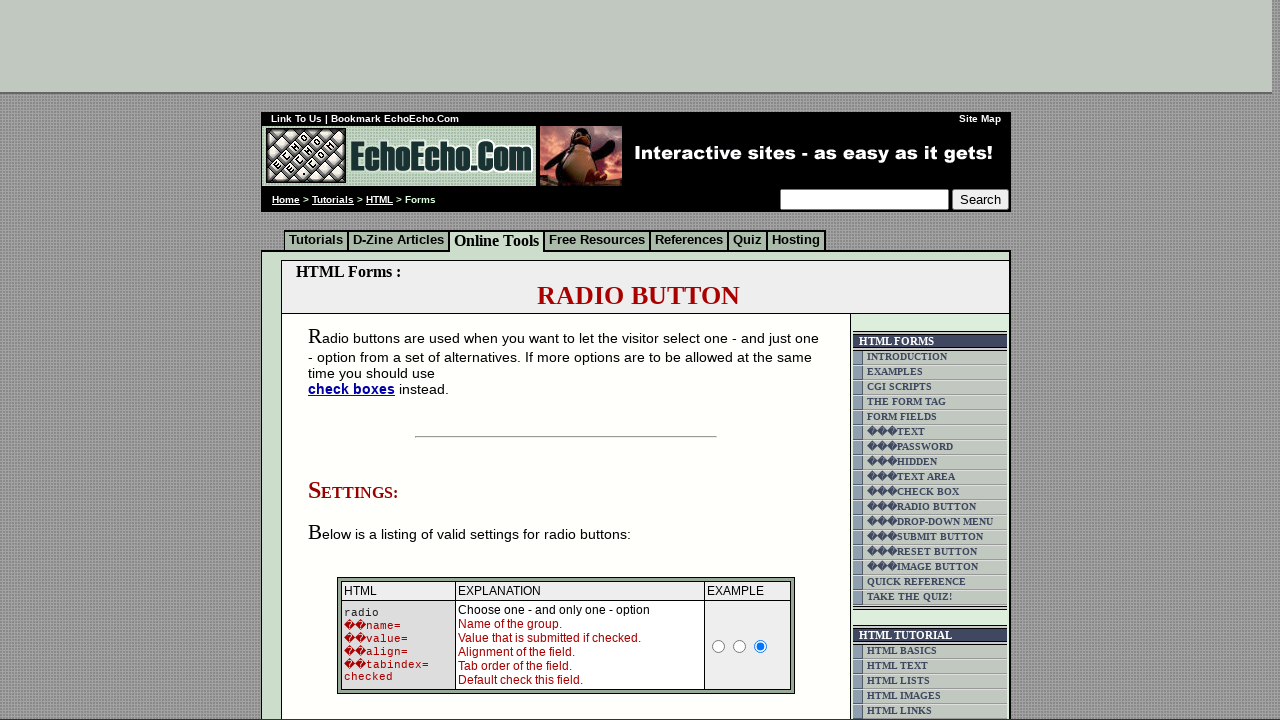

Located the radio buttons block
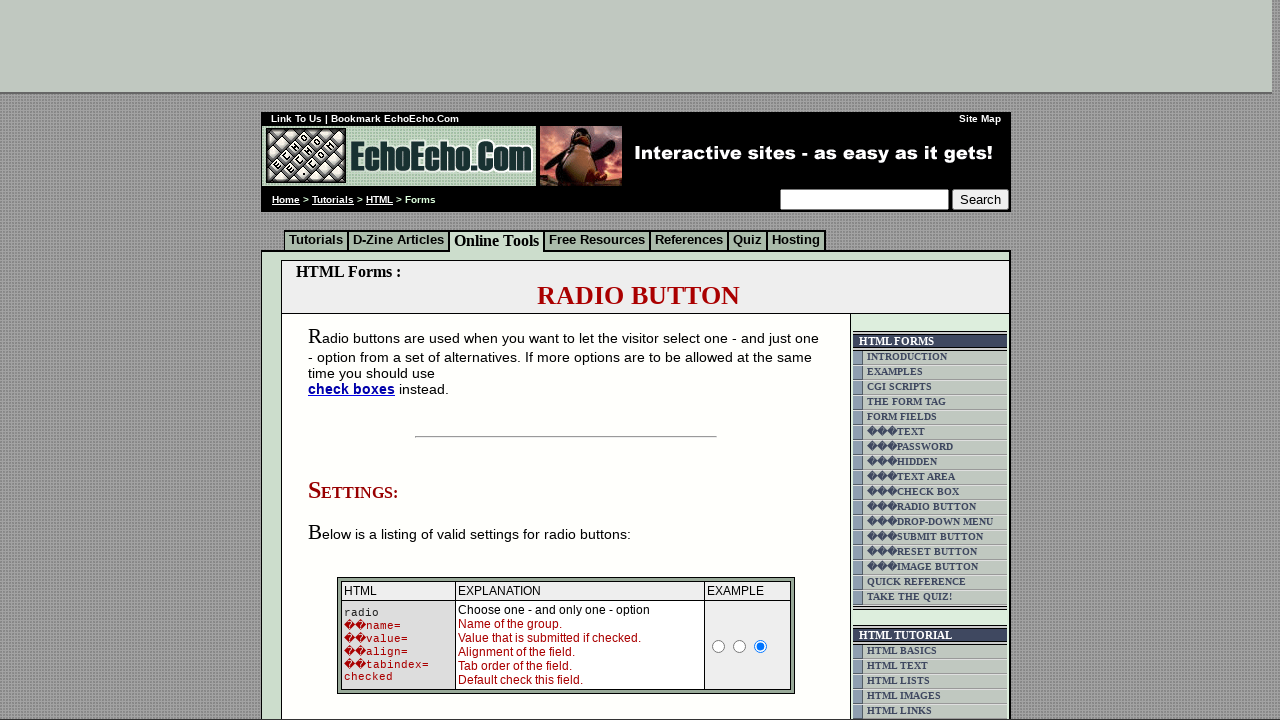

Found all group1 radio buttons within the block
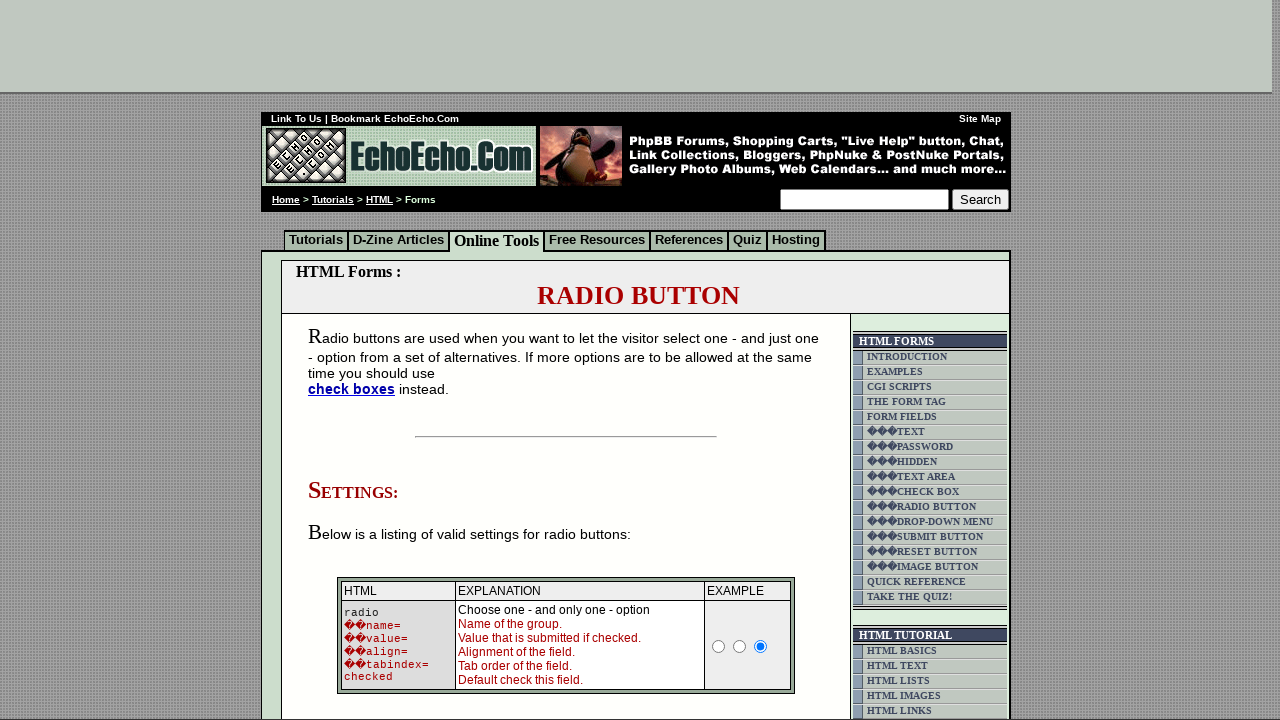

Retrieved count of radio buttons in group1: 3
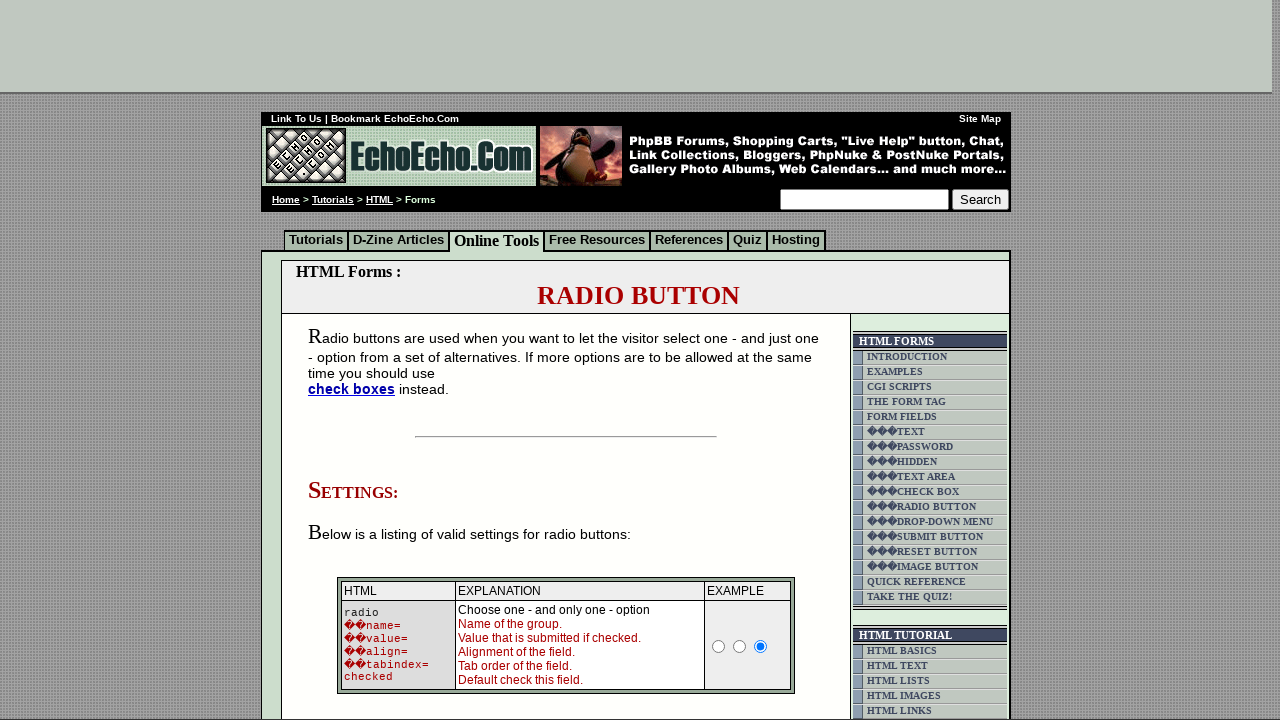

Clicked radio button at index 0 at (356, 360) on xpath=/html/body/div[2]/table[9]/tbody/tr/td[4]/table/tbody/tr/td/div/span/form/
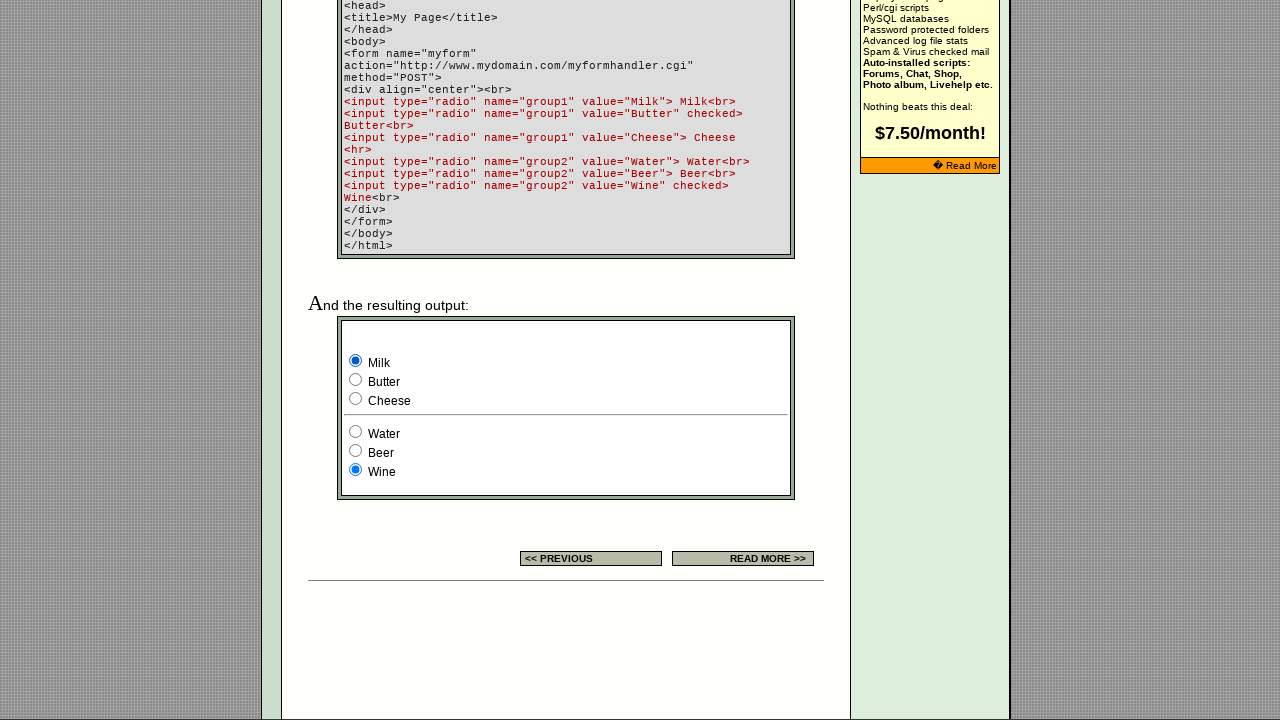

Checked selection status of all radio buttons after clicking index 0
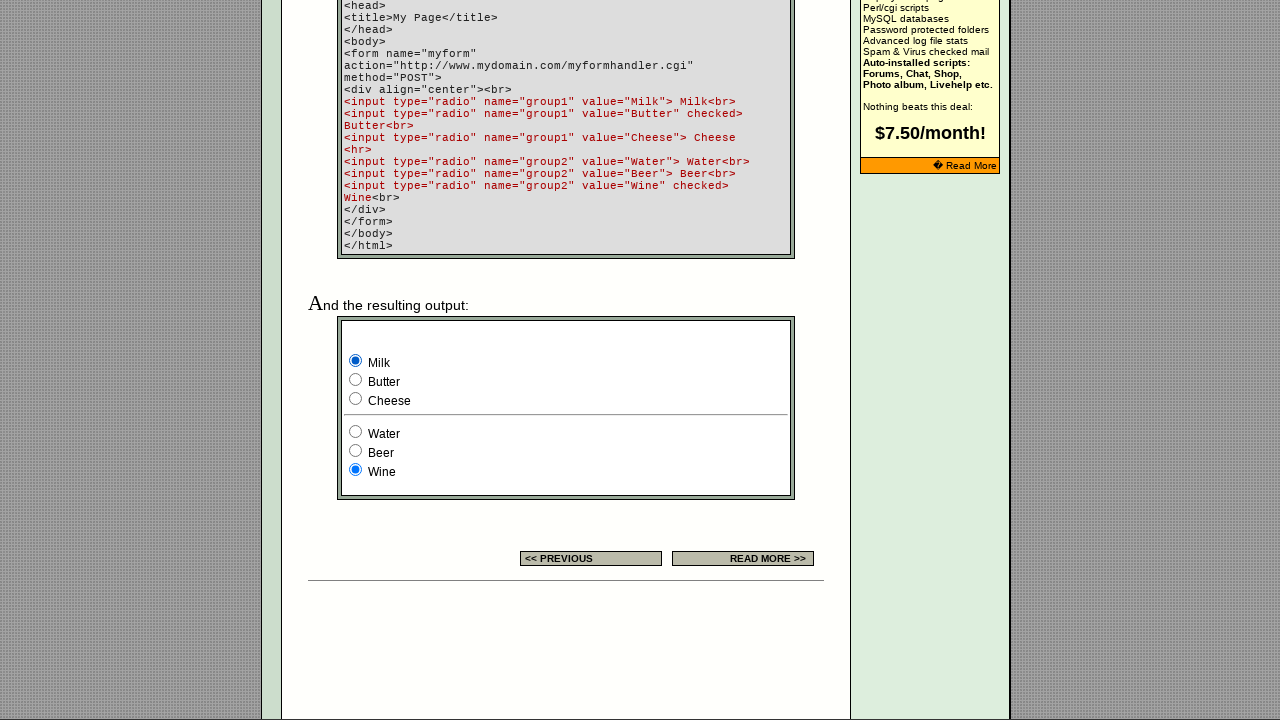

Waited 5 seconds before next iteration
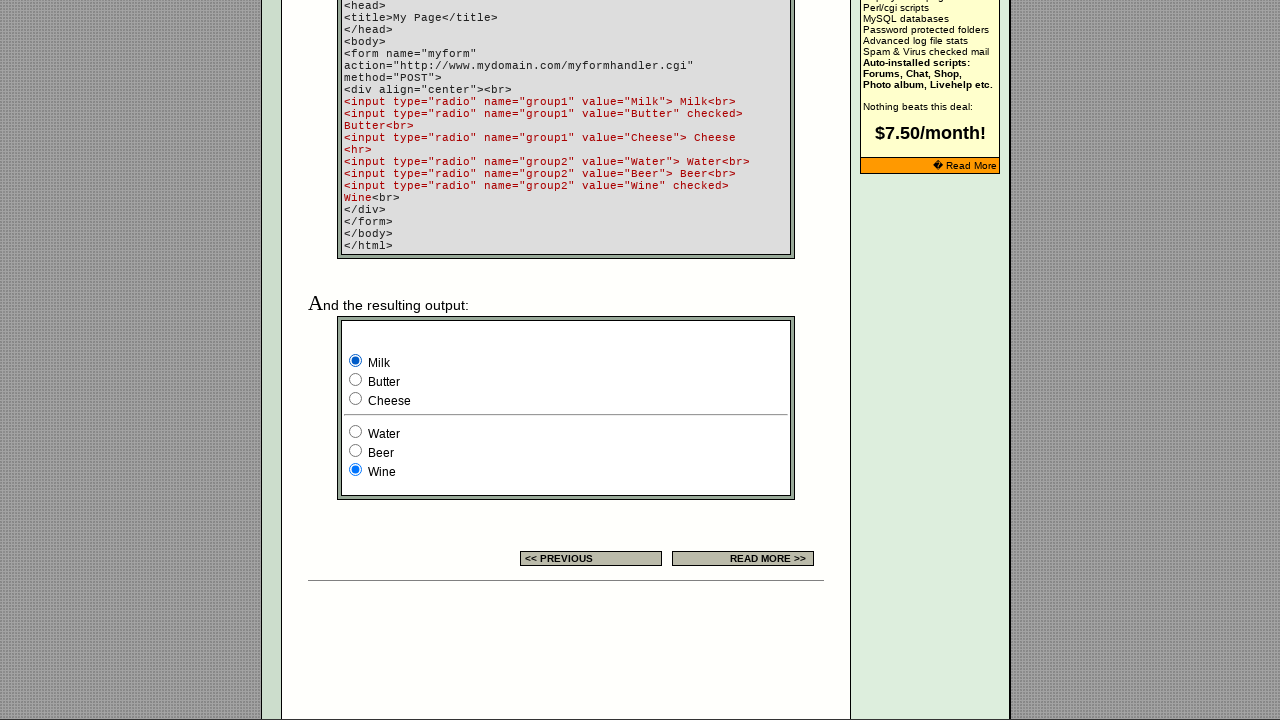

Clicked radio button at index 1 at (356, 380) on xpath=/html/body/div[2]/table[9]/tbody/tr/td[4]/table/tbody/tr/td/div/span/form/
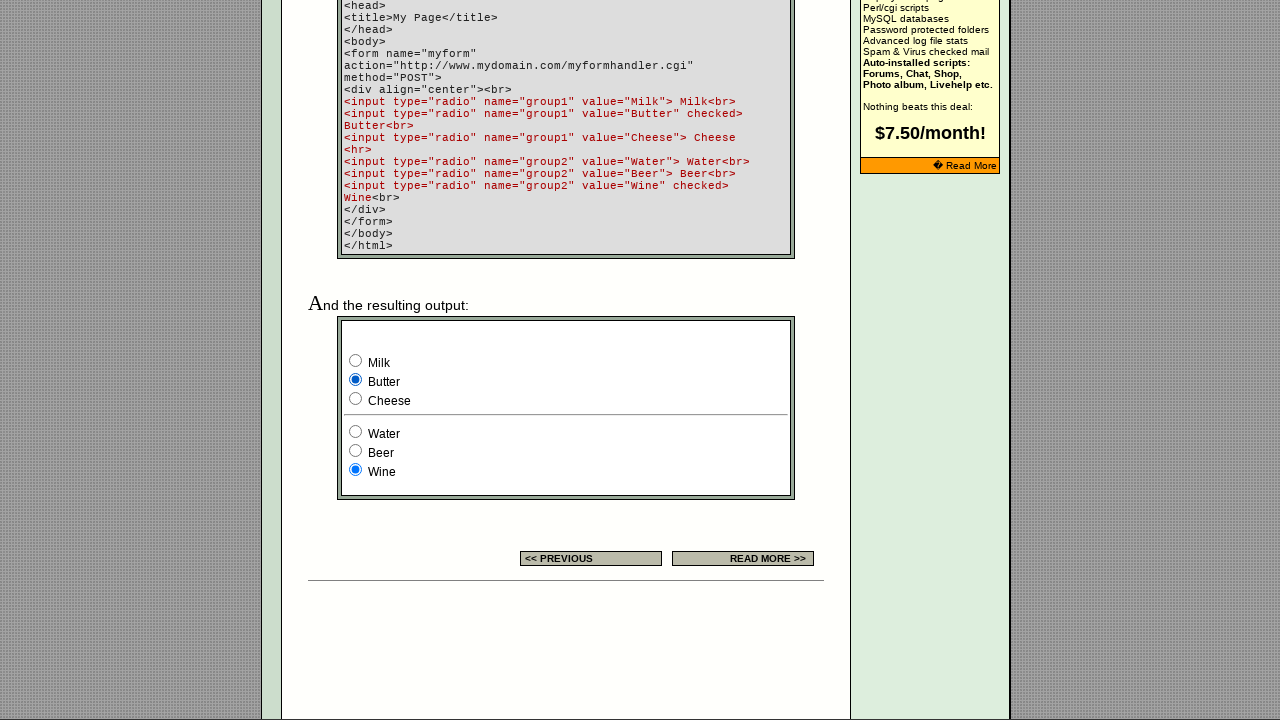

Checked selection status of all radio buttons after clicking index 1
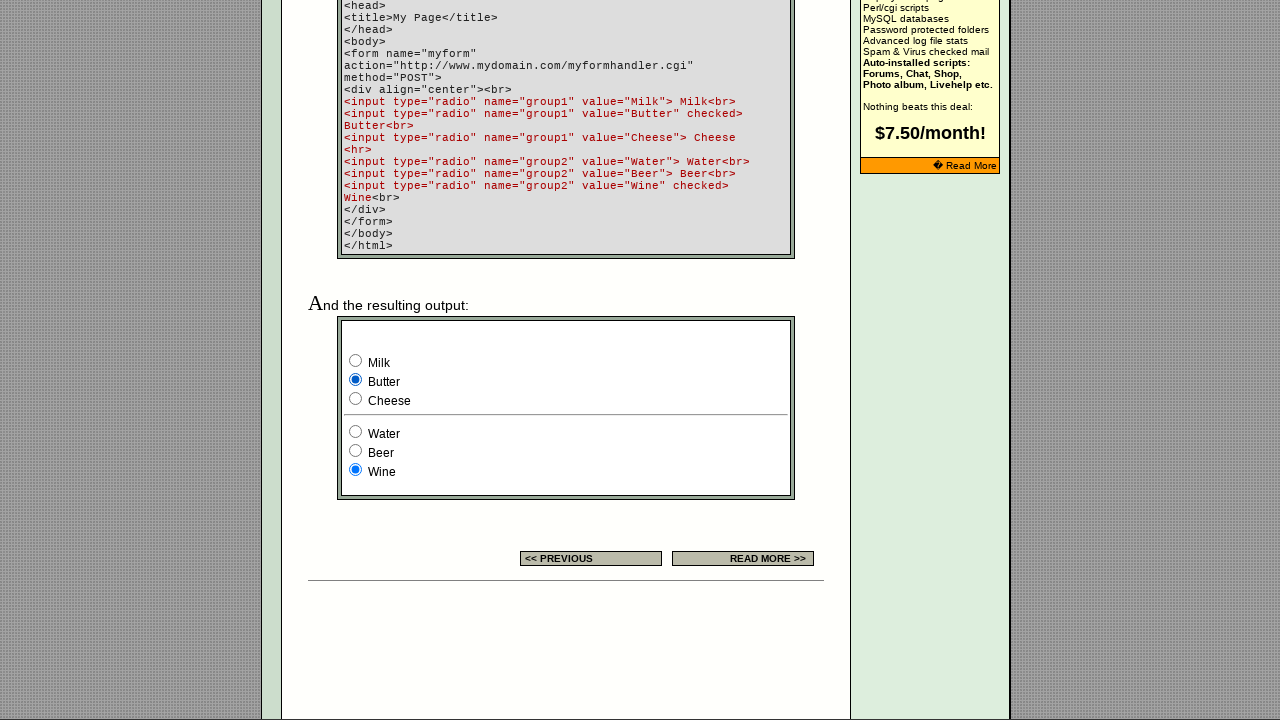

Waited 5 seconds before next iteration
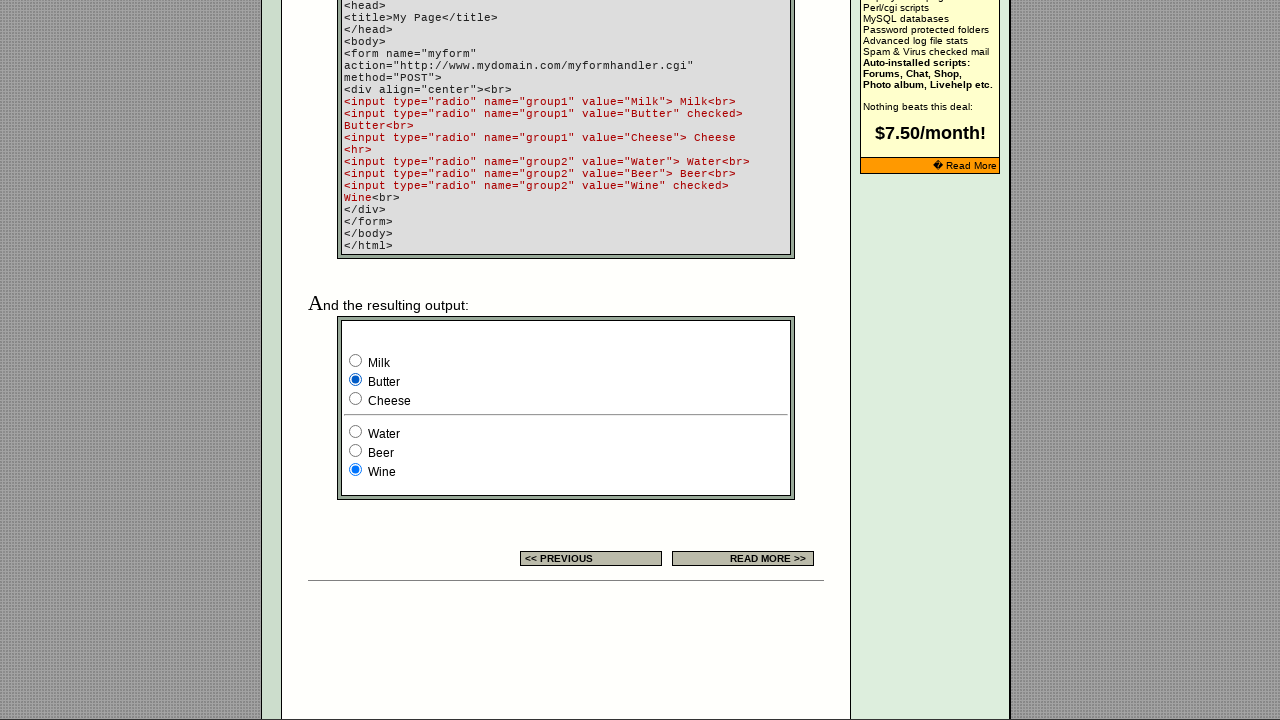

Clicked radio button at index 2 at (356, 398) on xpath=/html/body/div[2]/table[9]/tbody/tr/td[4]/table/tbody/tr/td/div/span/form/
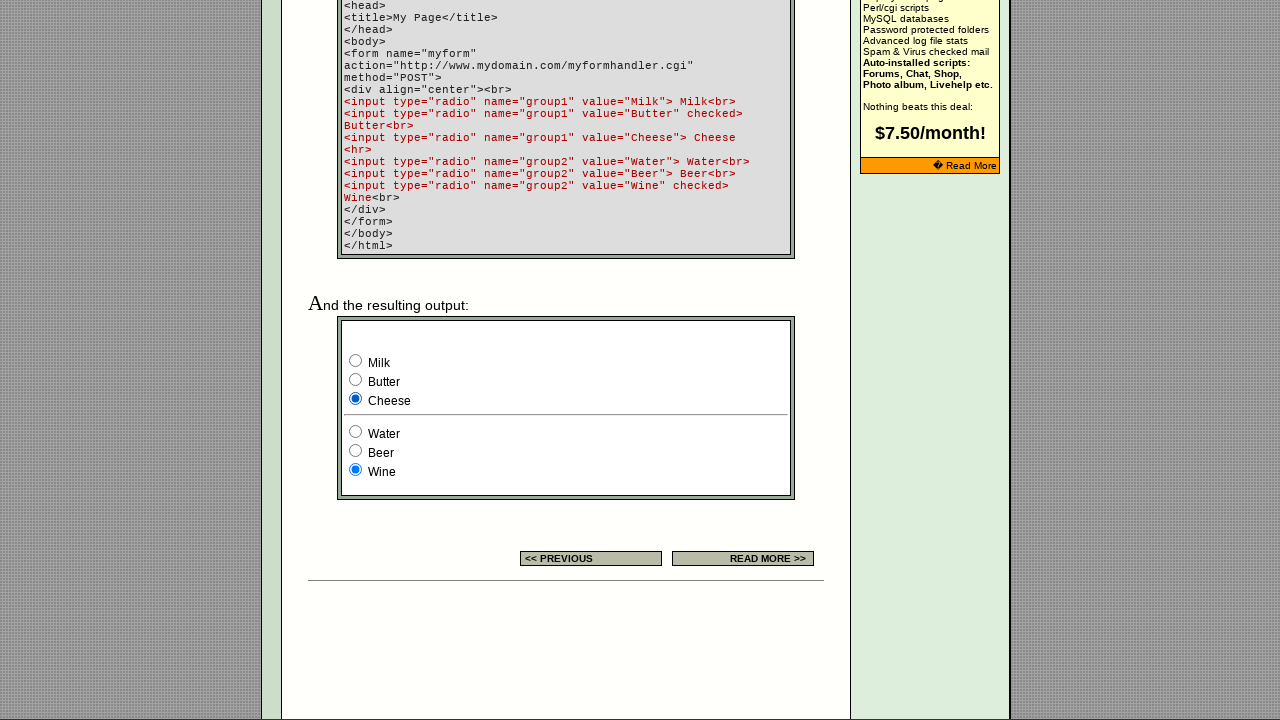

Checked selection status of all radio buttons after clicking index 2
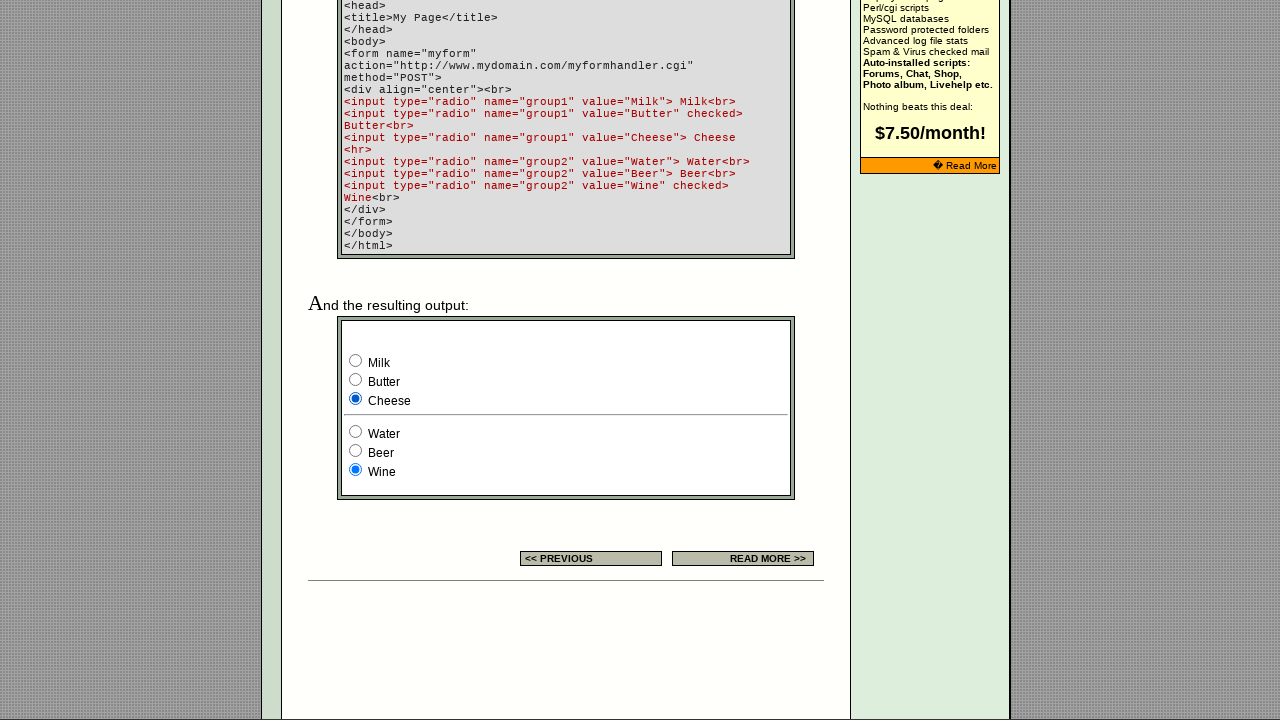

Waited 5 seconds before next iteration
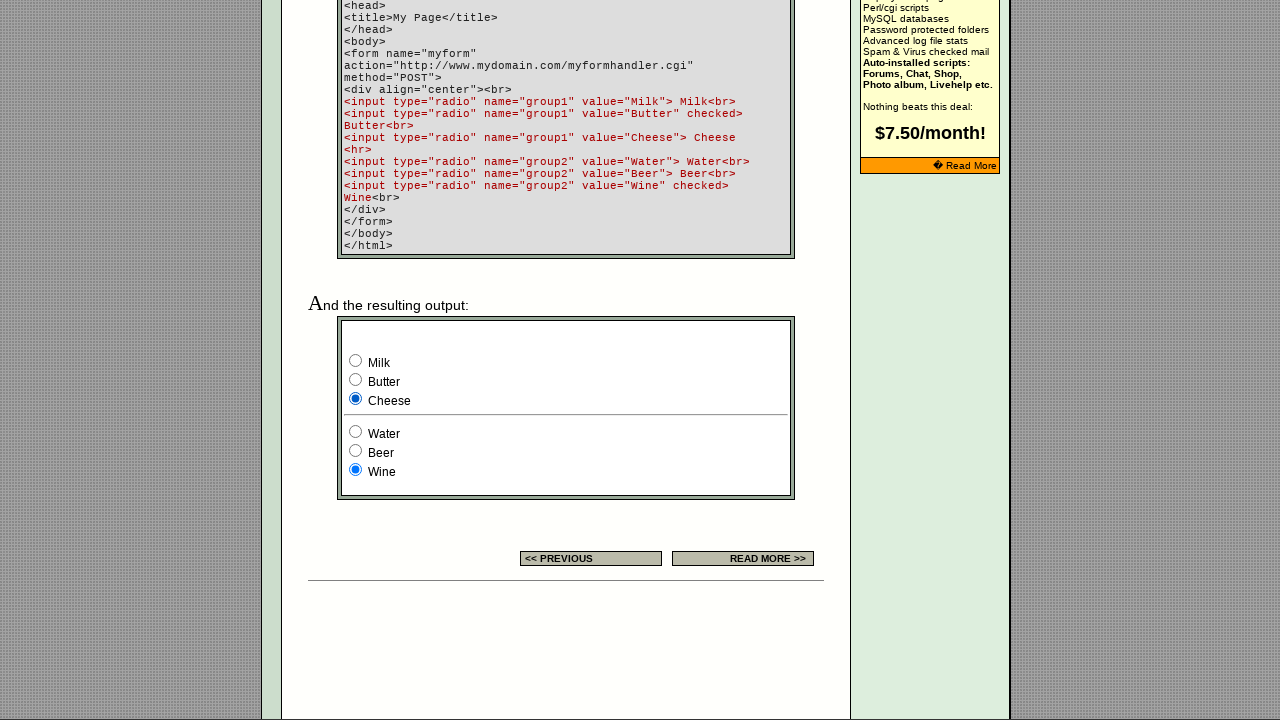

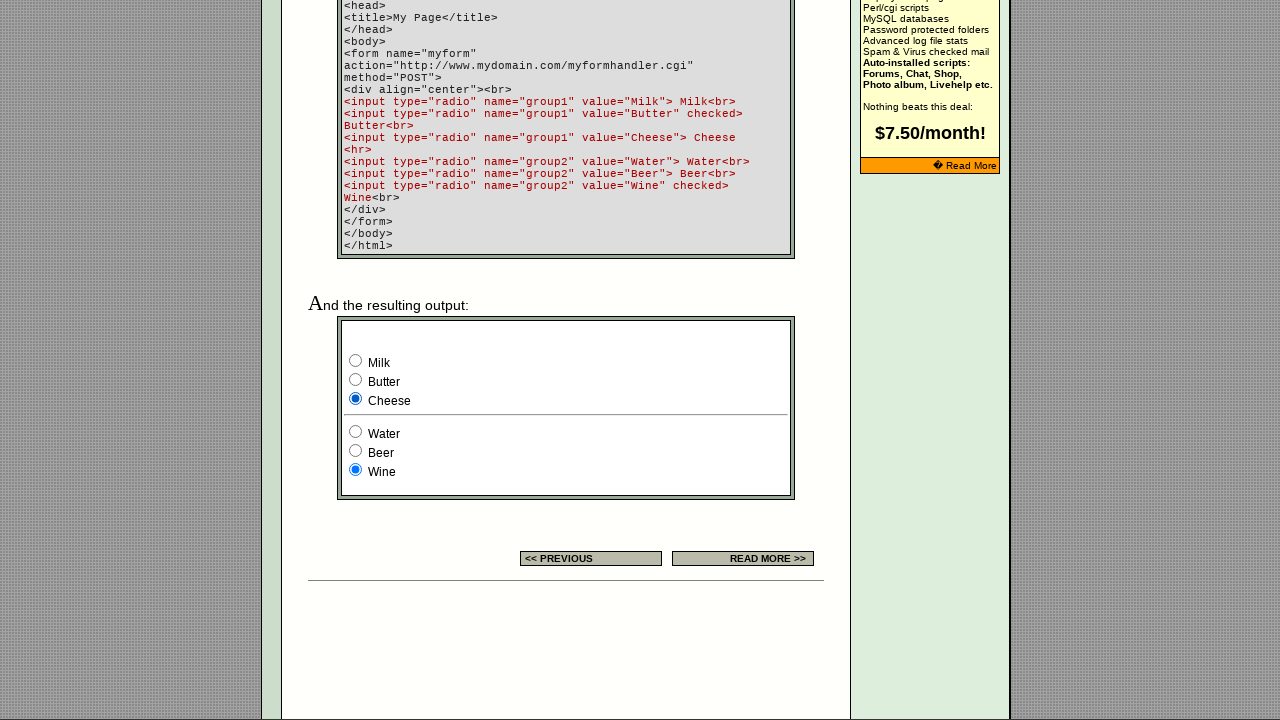